Tests email validation by entering an invalid email format and checking for error indication using XPath

Starting URL: https://demoqa.com/text-box

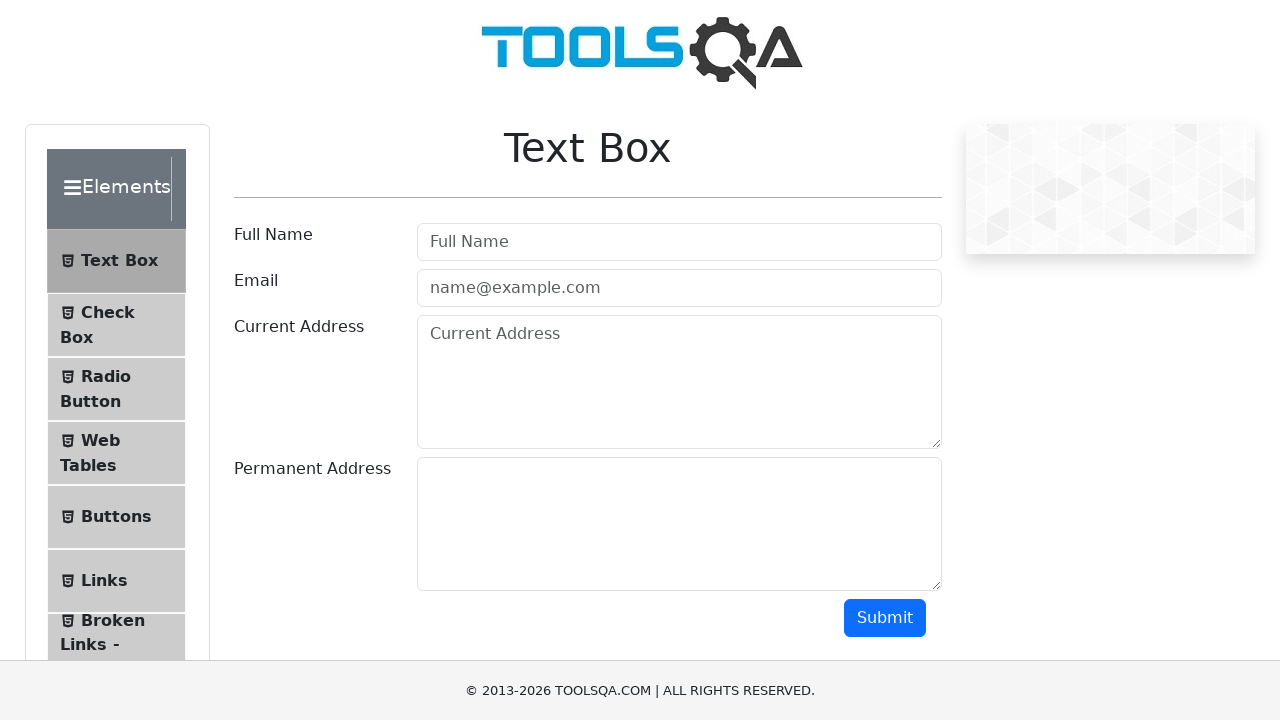

Filled email field with invalid format 'mymailgmailom' on //input[@id="userEmail"]
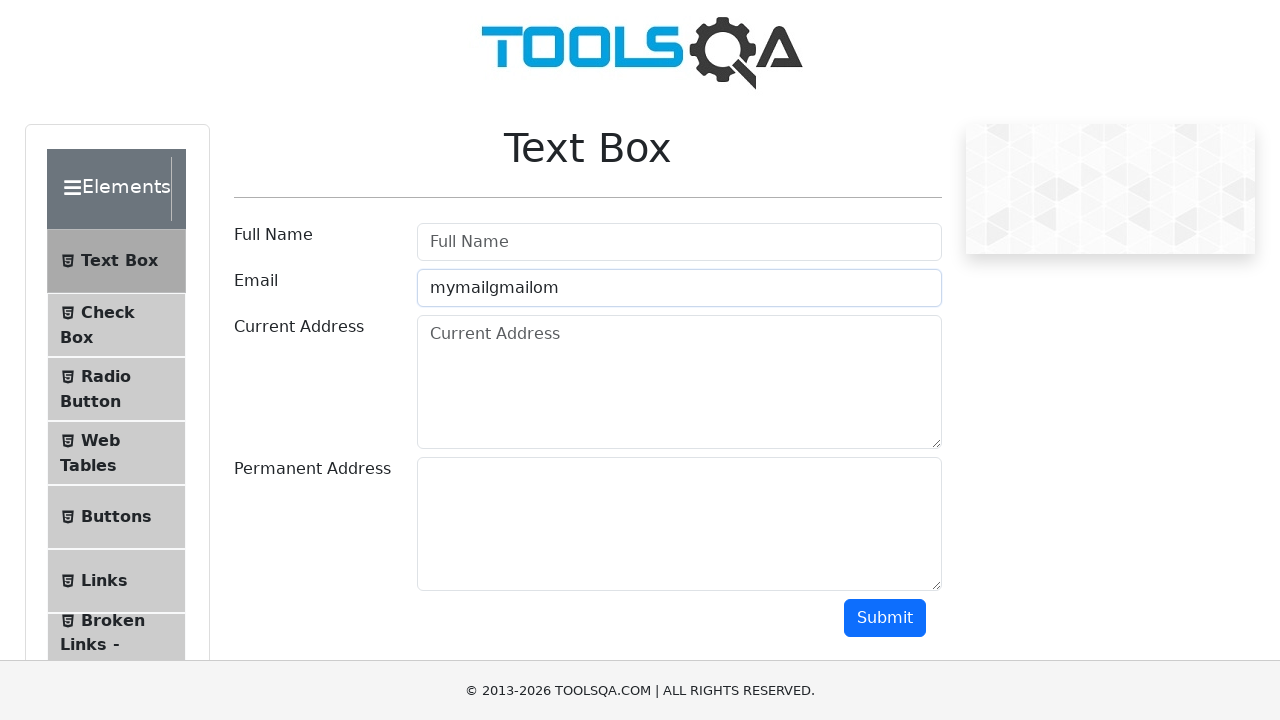

Clicked submit button at (885, 618) on xpath=//button[@id="submit"]
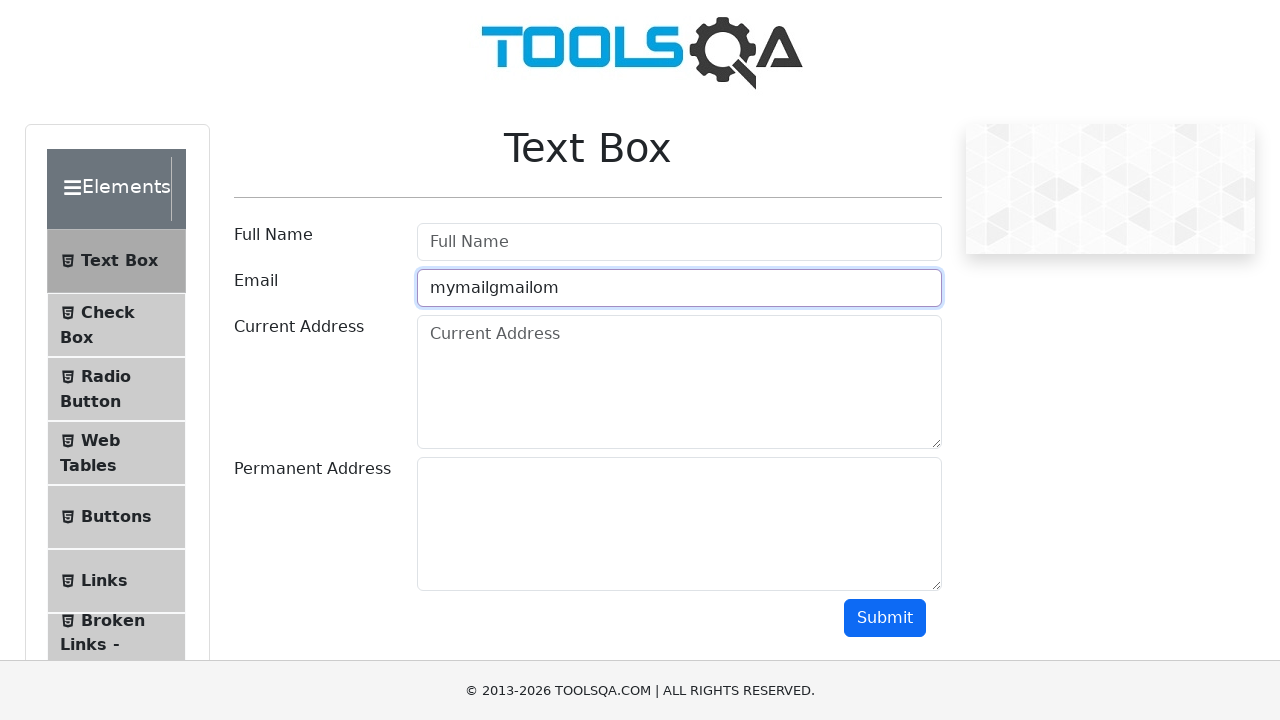

Email field displayed error state for invalid format
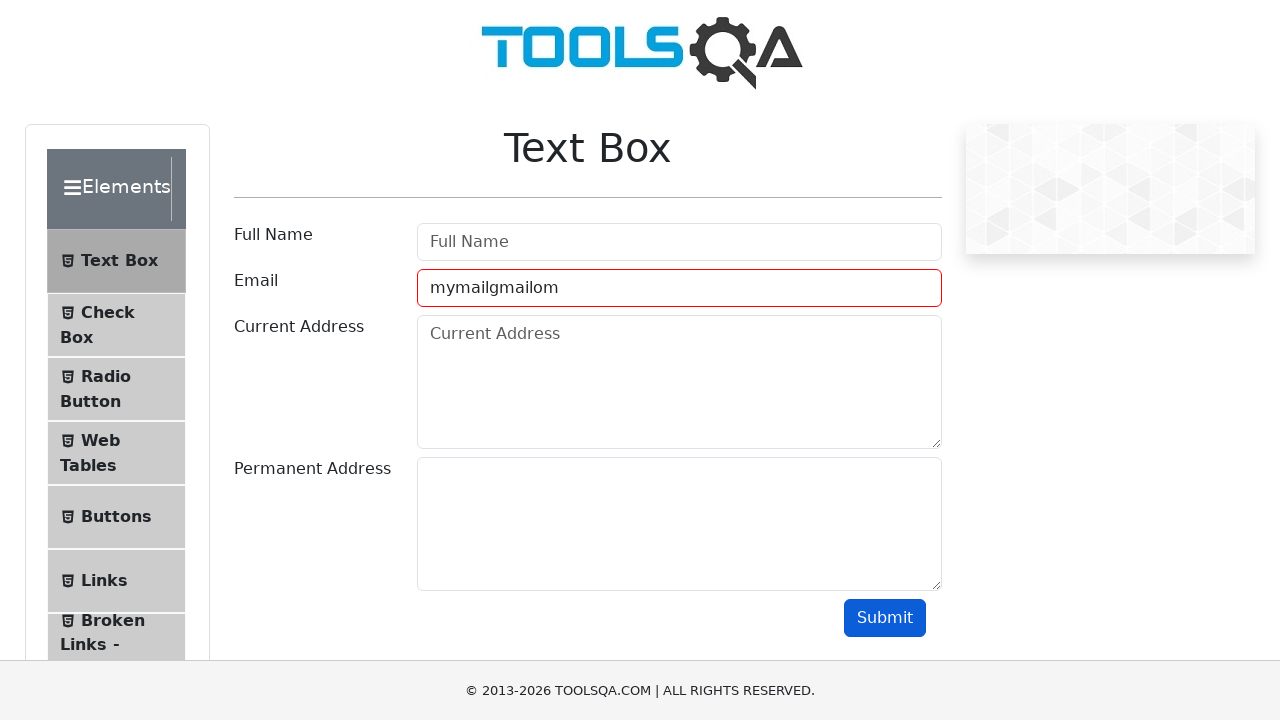

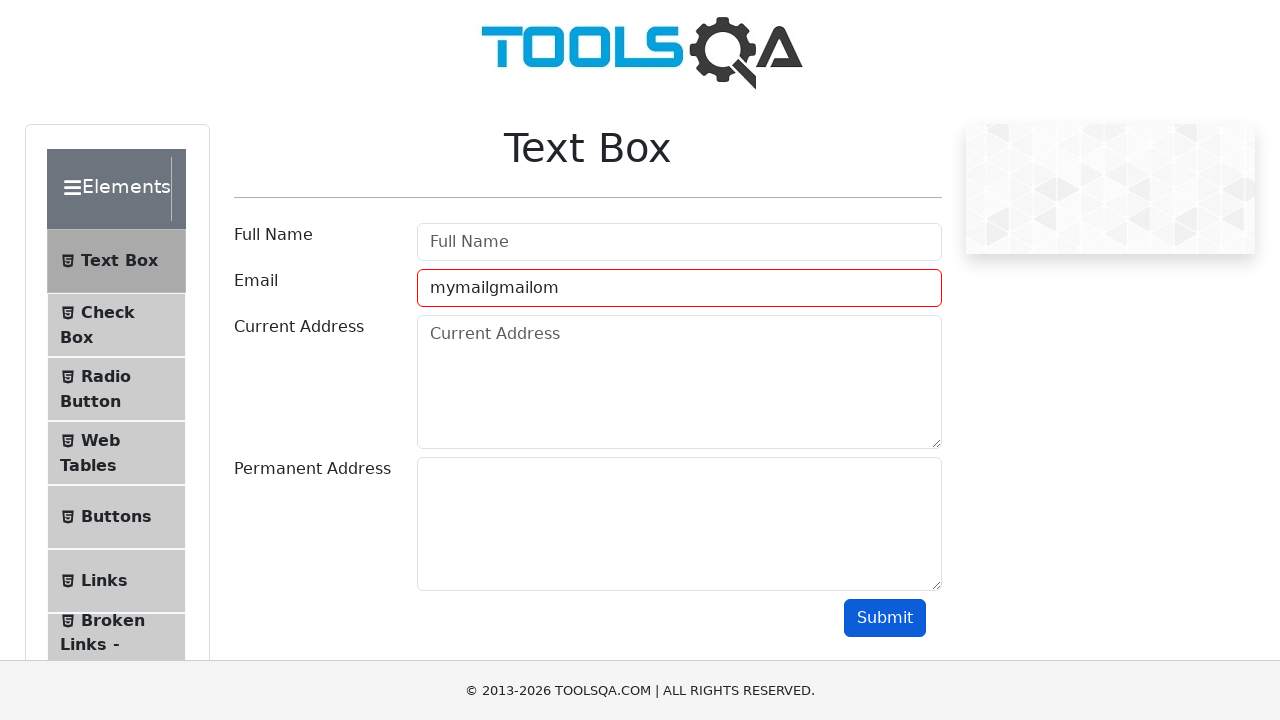